Tests checkbox functionality by checking both checkboxes if they are not already selected, then verifies that both checkboxes are checked

Starting URL: https://the-internet.herokuapp.com/checkboxes

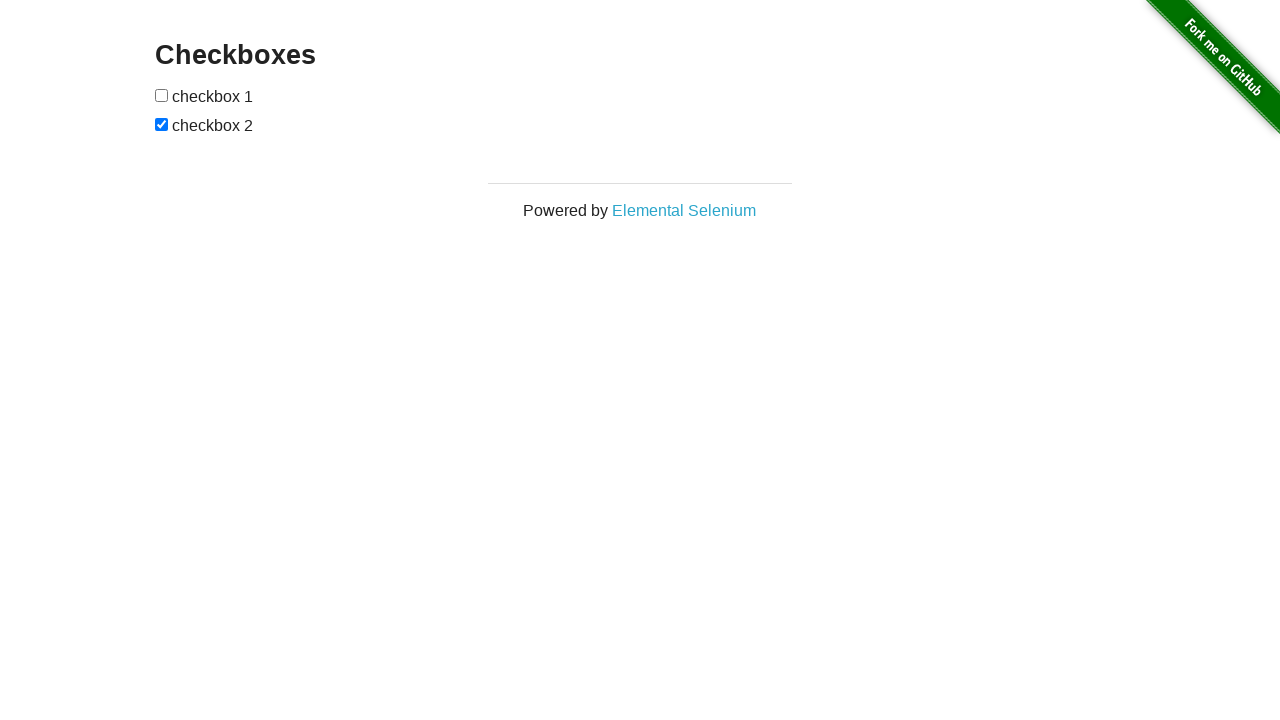

Located first checkbox element
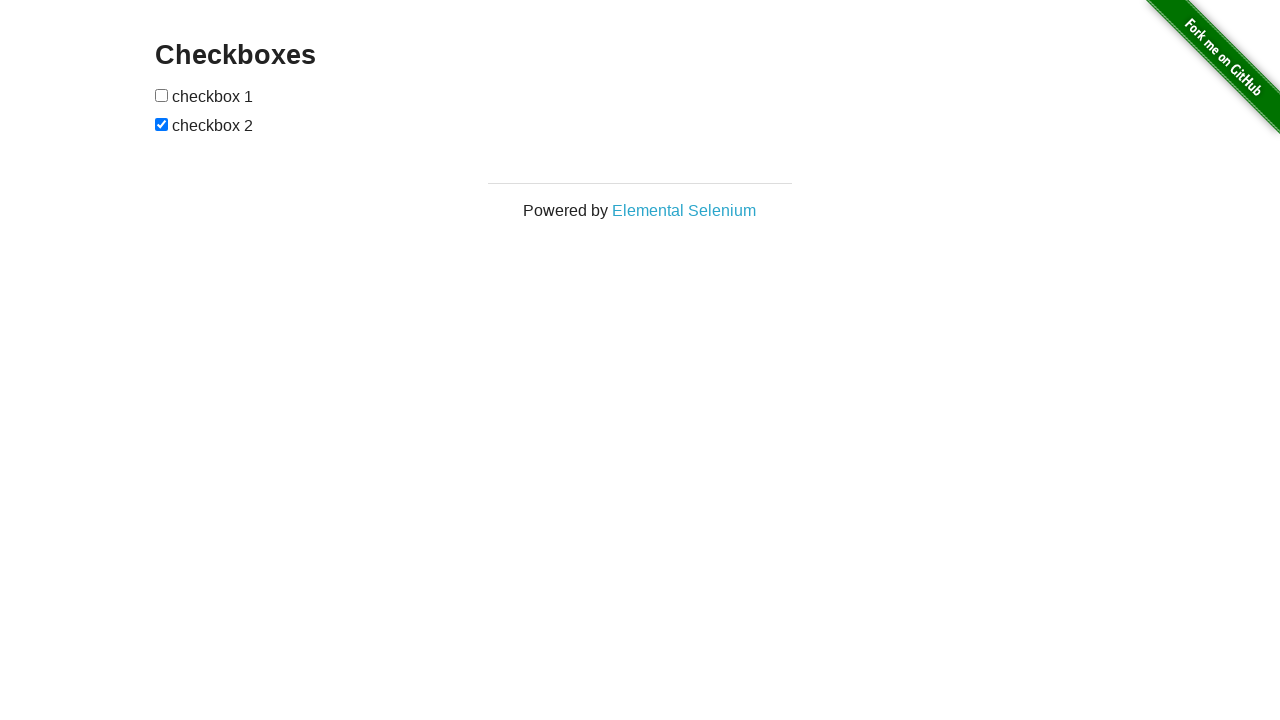

Located second checkbox element
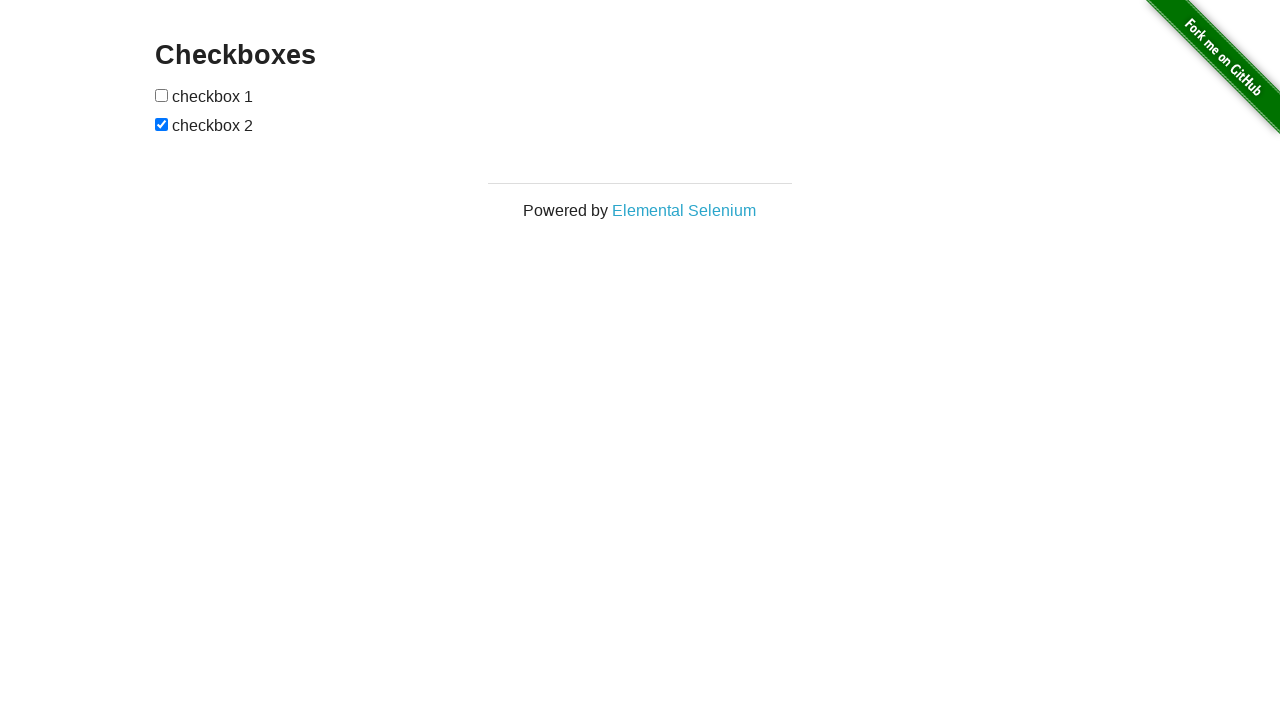

Checked first checkbox status - not selected
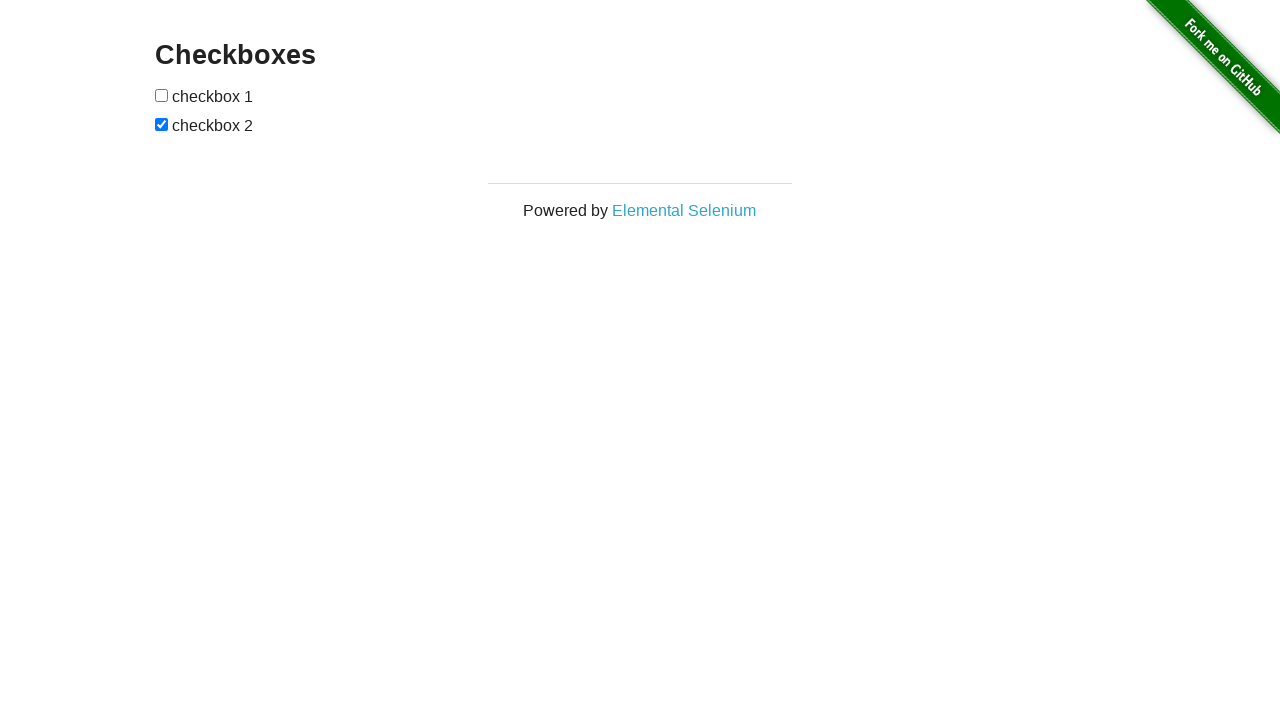

Clicked first checkbox to select it at (162, 95) on (//input[@type='checkbox'])[1]
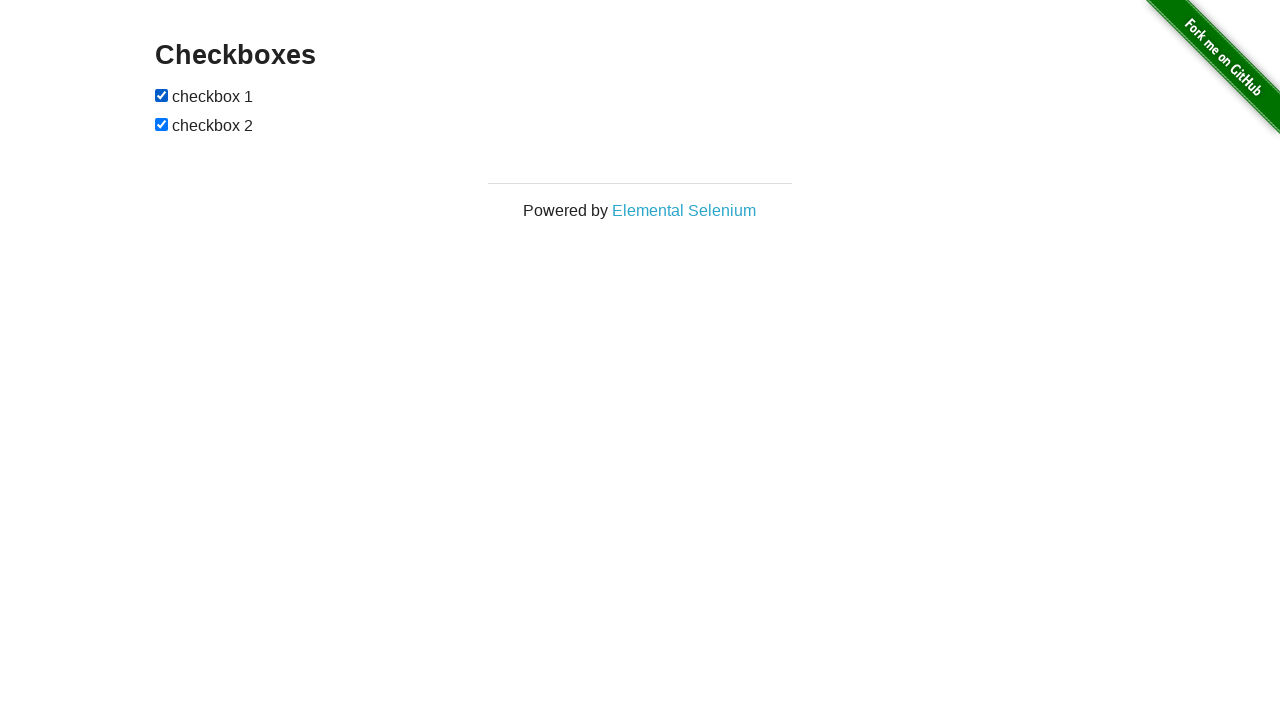

Checked second checkbox status - already selected
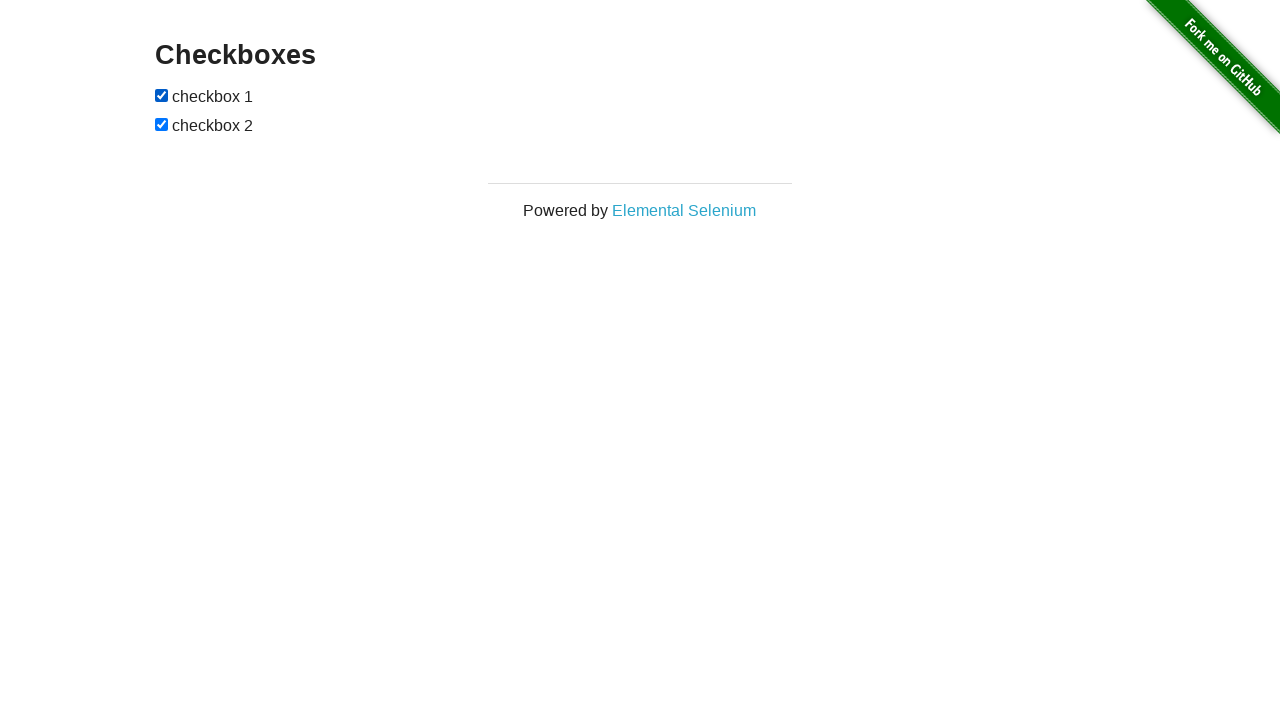

Verified first checkbox is checked
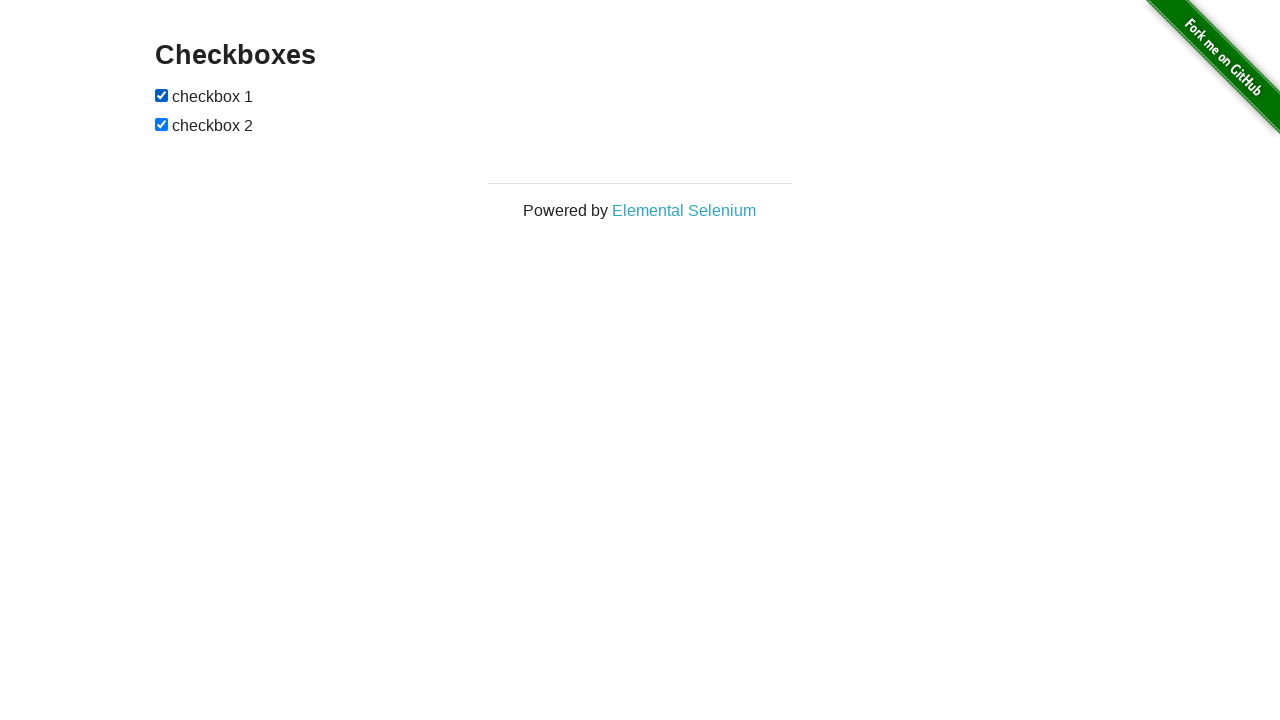

Verified second checkbox is checked
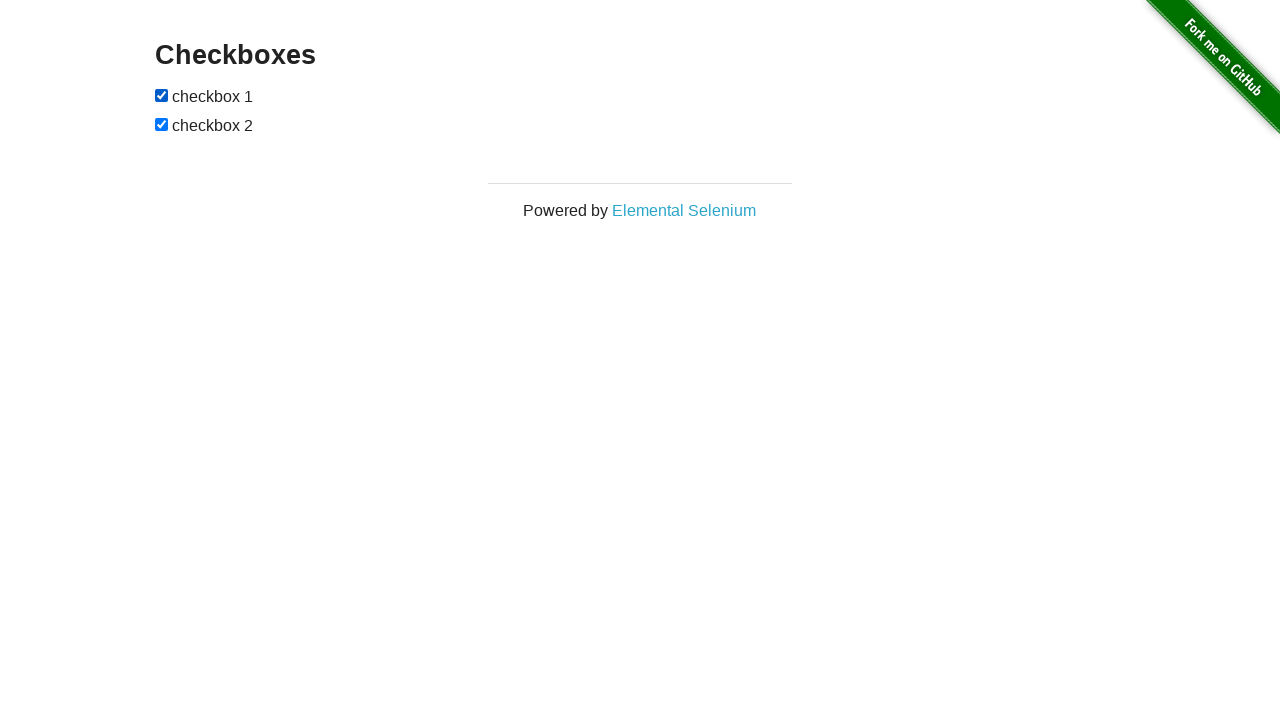

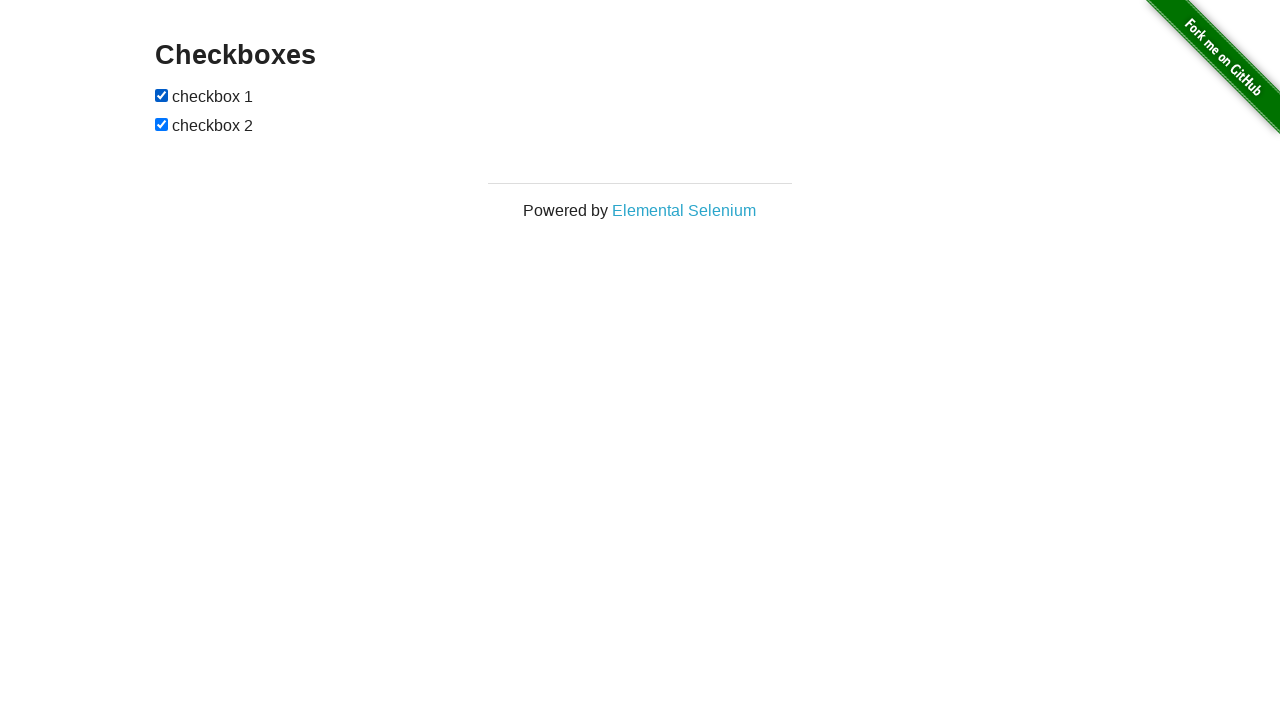